Tests alert handling functionality by navigating to the alerts with text input section, triggering a prompt alert, entering text, and dismissing it

Starting URL: https://demo.automationtesting.in/Alerts.html

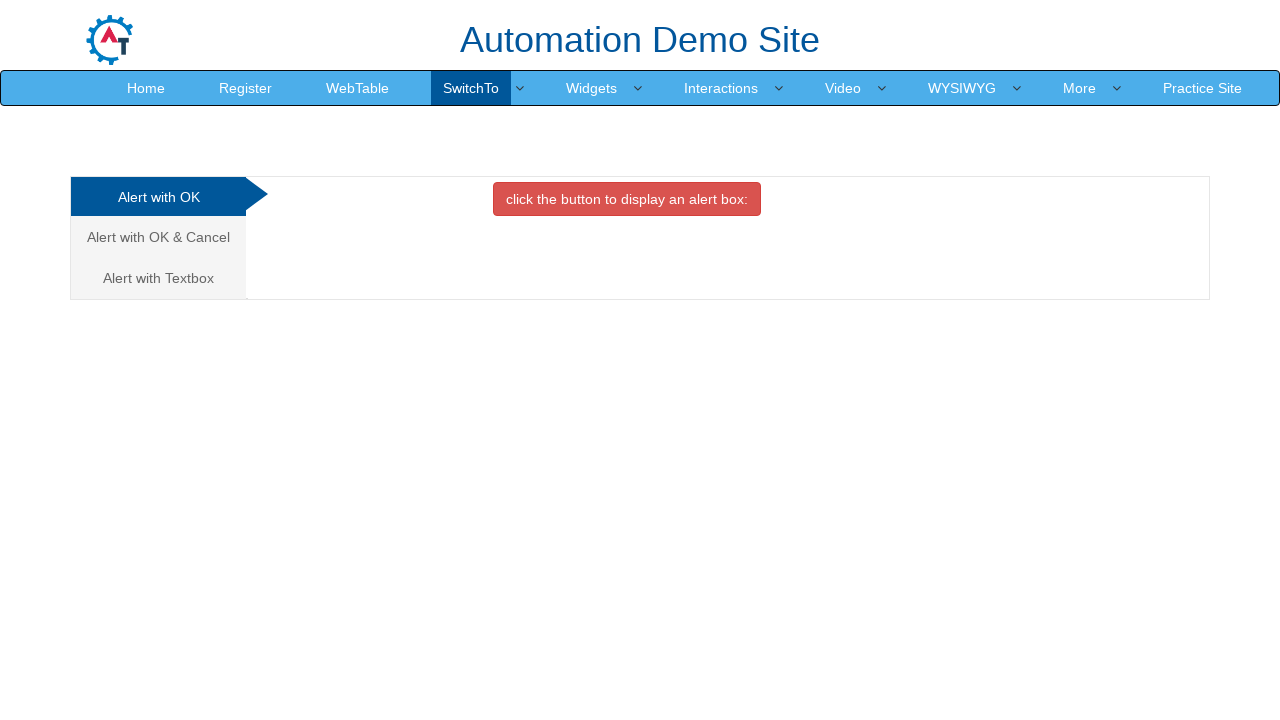

Clicked on the third tab for alerts with text box at (158, 278) on (//a[@class='analystic'])[3]
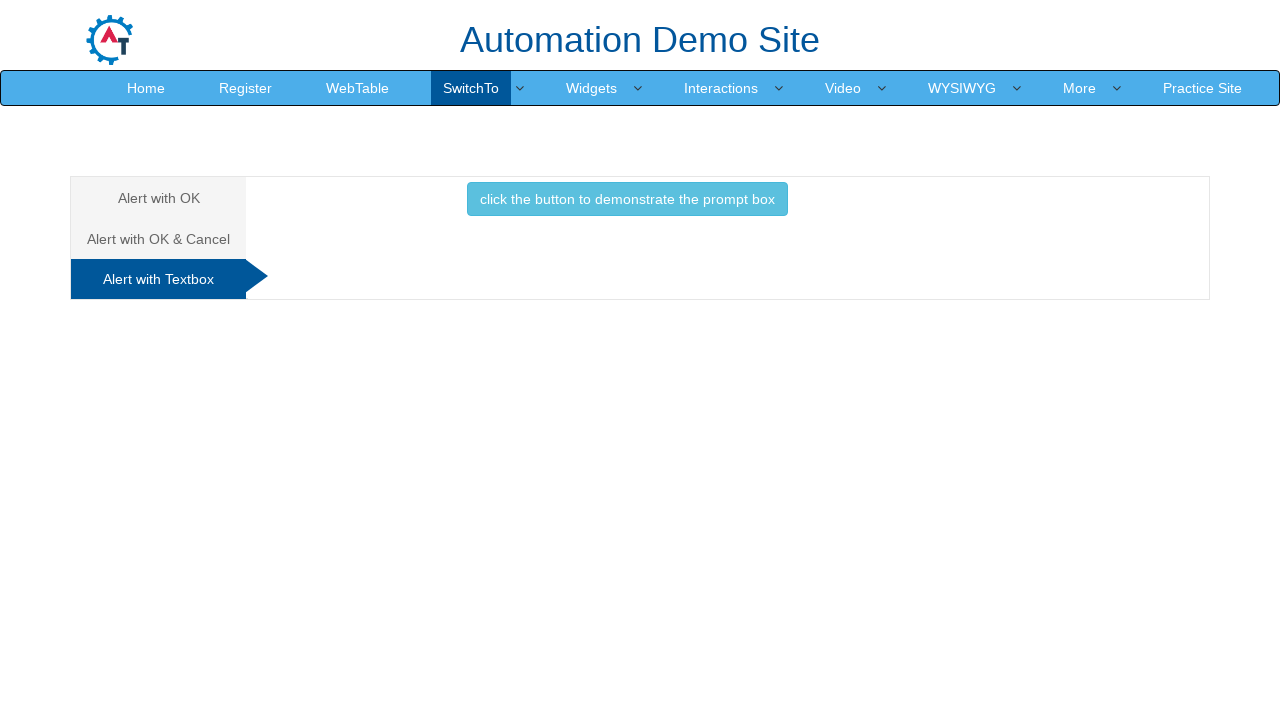

Clicked button to trigger the prompt alert at (627, 199) on xpath=//button[@class='btn btn-info']
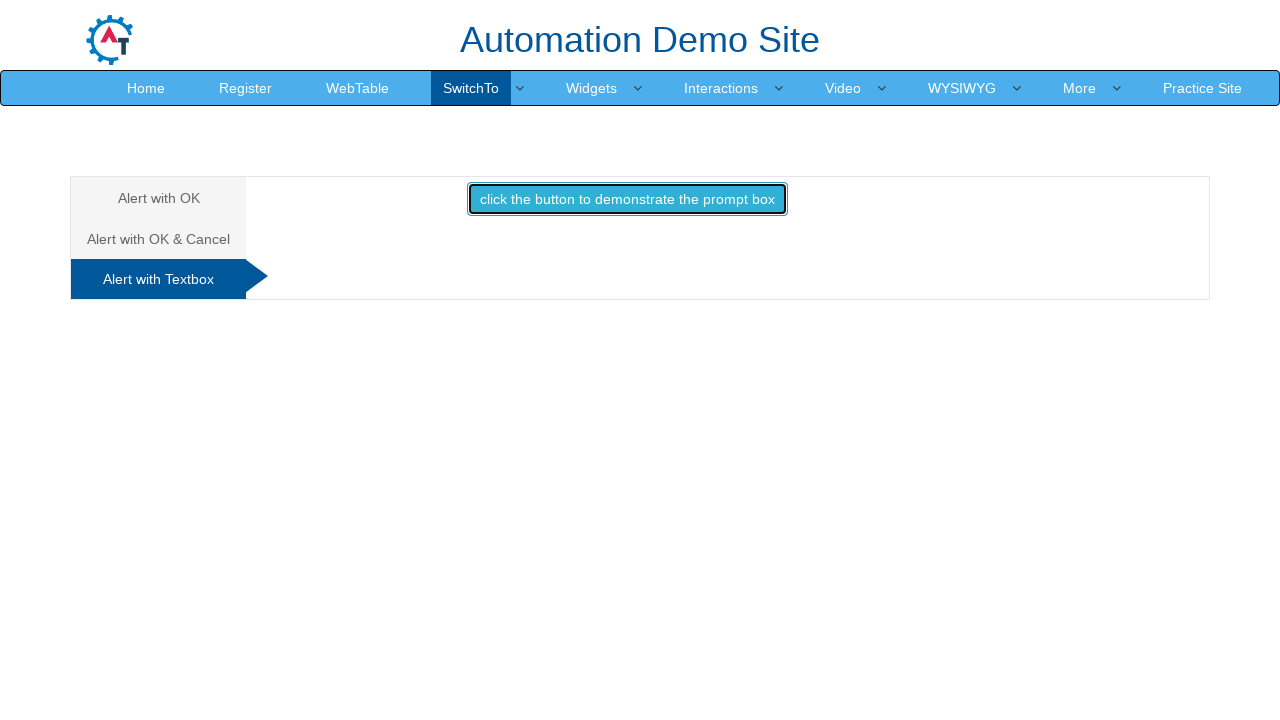

Set up dialog handler to dismiss prompts
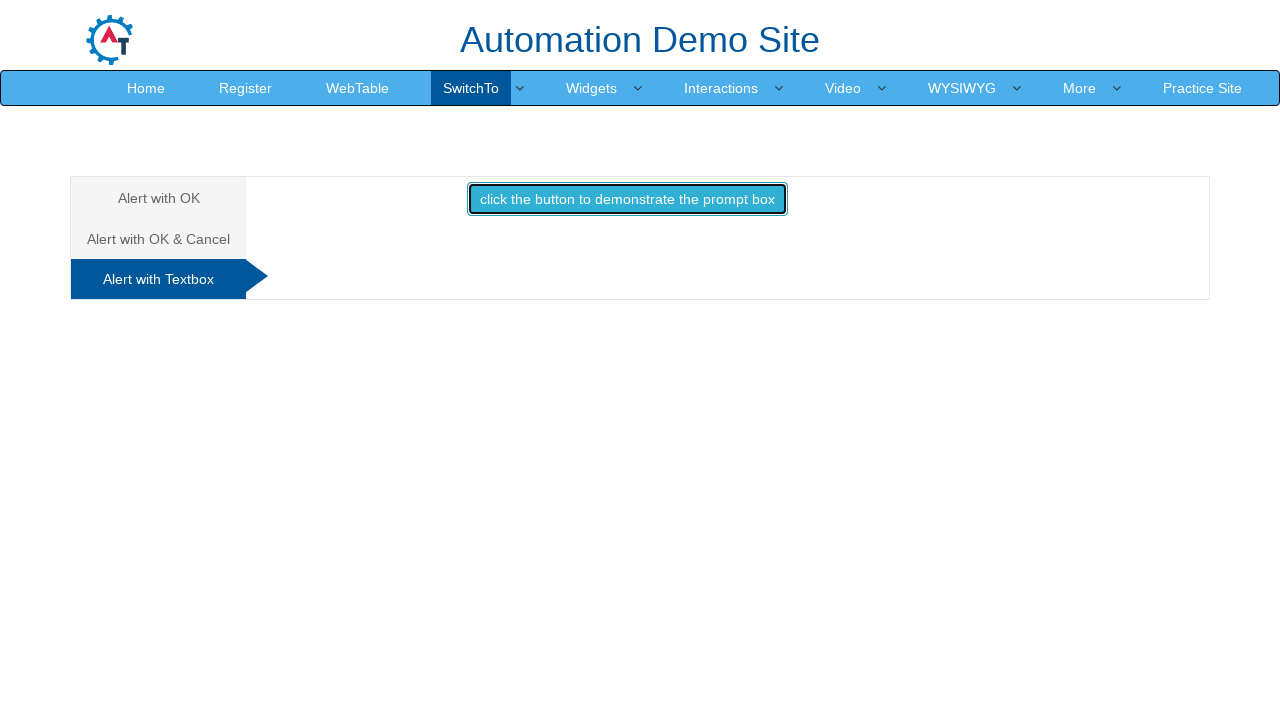

Evaluated prompt dialog via JavaScript
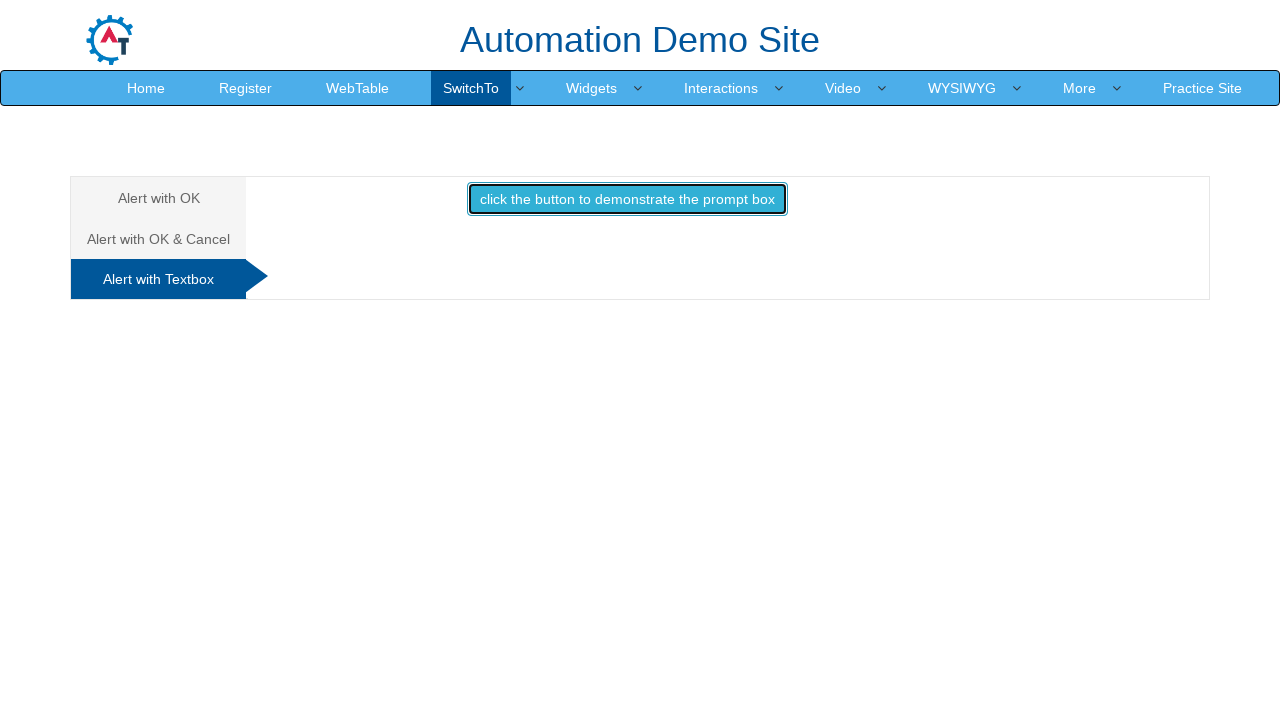

Registered handle_dialog callback for dialog events
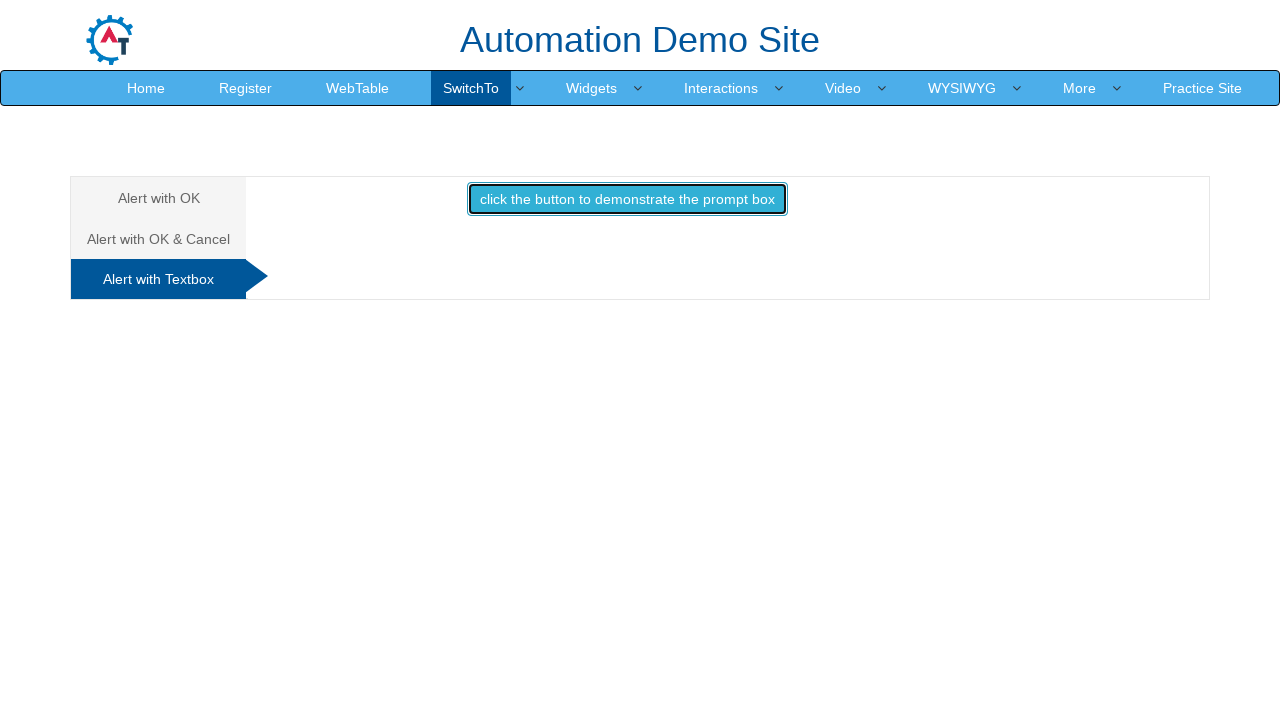

Re-clicked button to trigger prompt alert with handler in place at (627, 199) on xpath=//button[@class='btn btn-info']
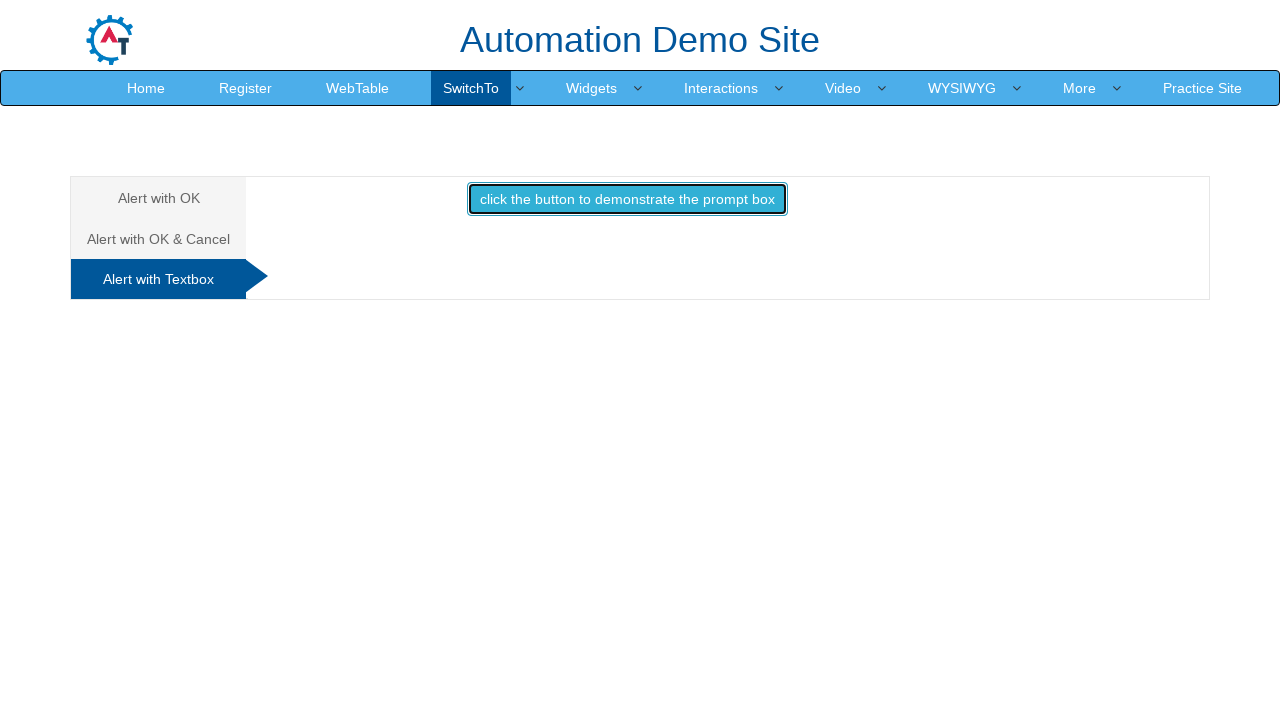

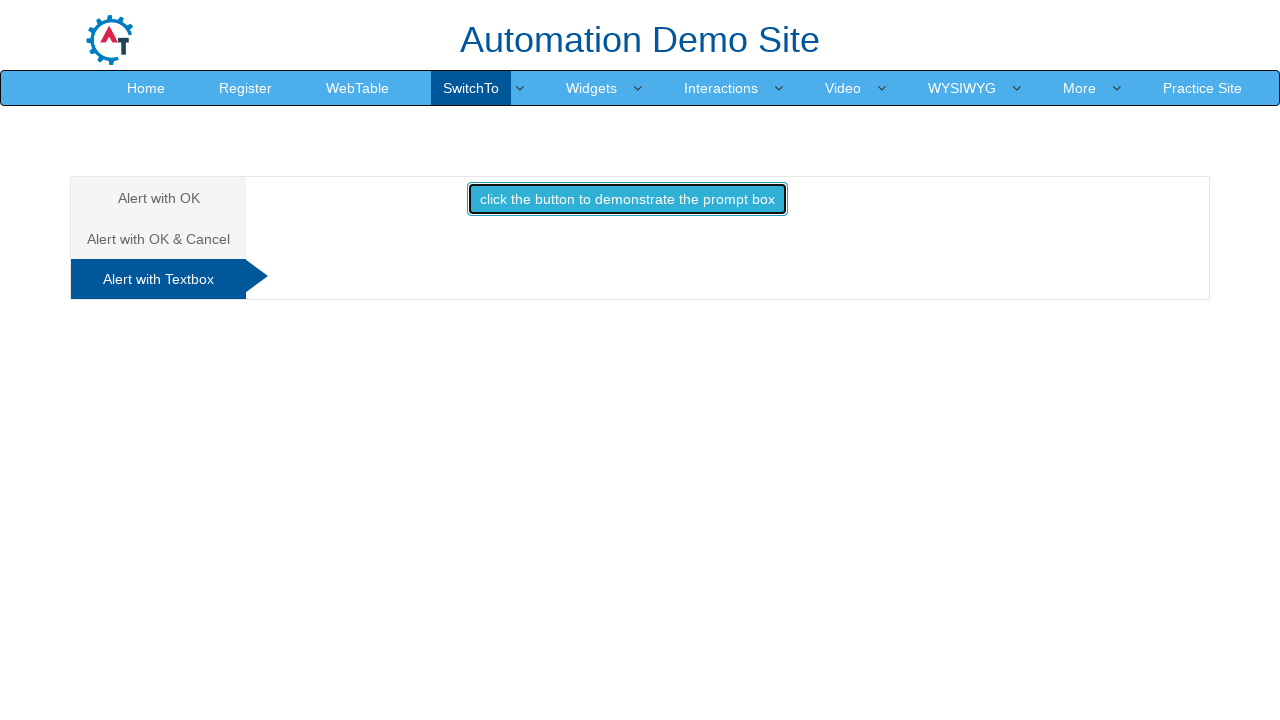